Navigates to the Elements menu and opens the Links page, then verifies the current URL is correct

Starting URL: https://demoqa.com/

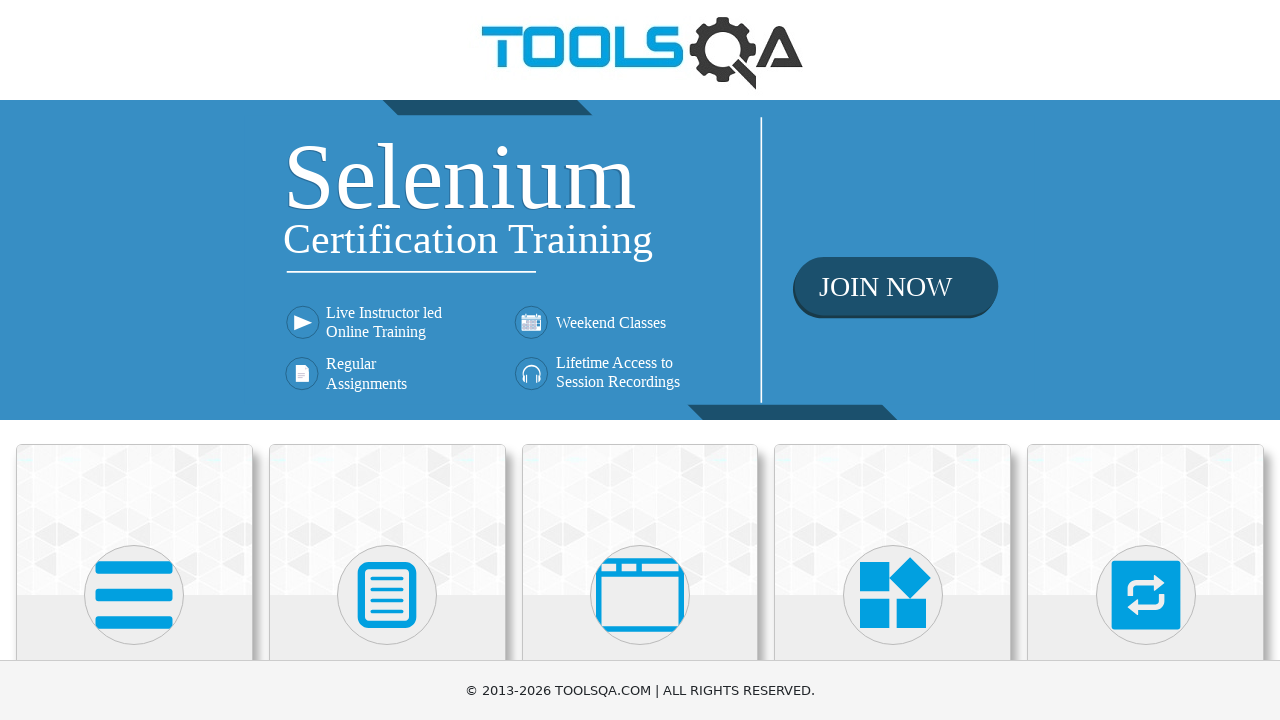

Clicked on Elements menu at (134, 360) on text=Elements
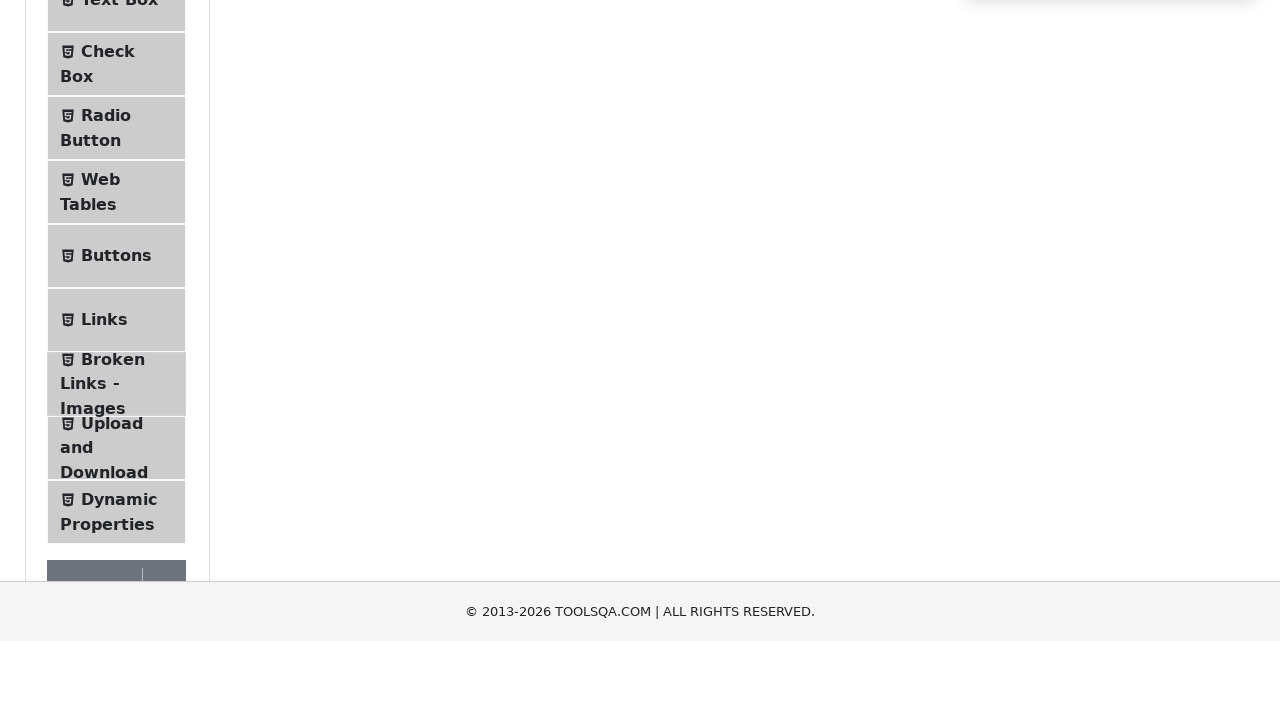

Clicked on Links in the sidebar at (104, 581) on text=Links
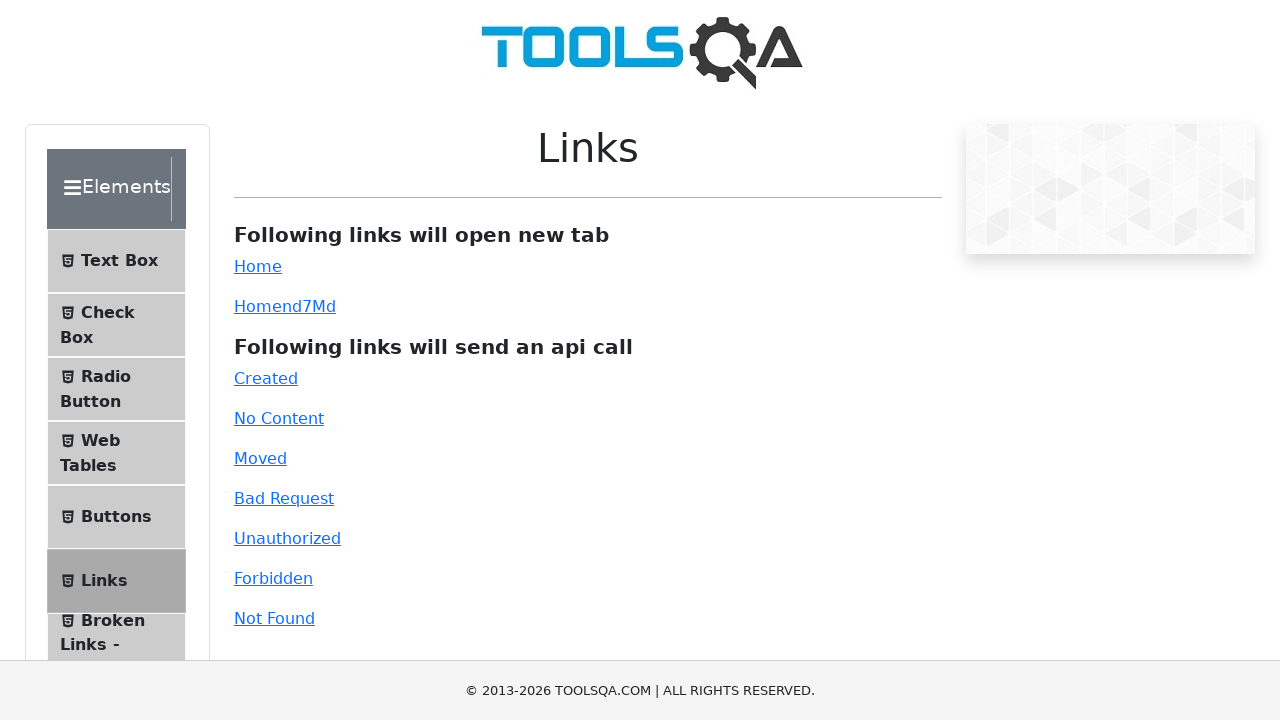

Waited for Links page URL to load
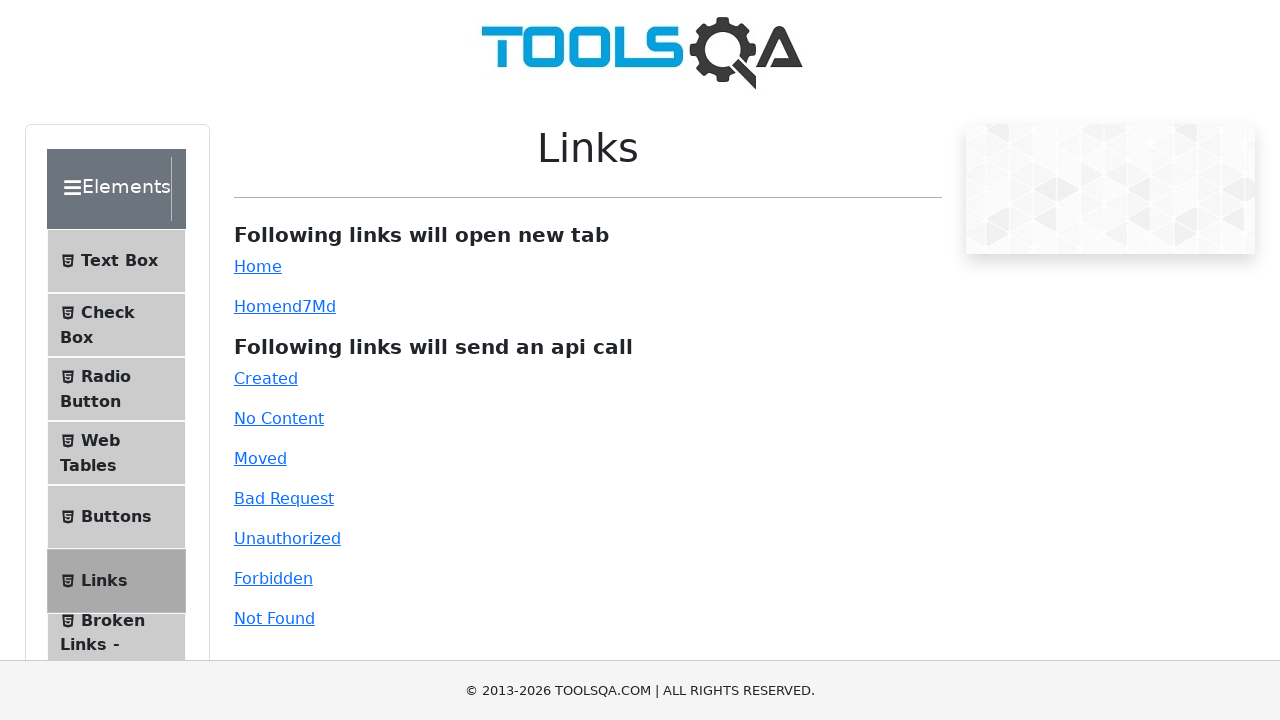

Verified current URL is https://demoqa.com/links
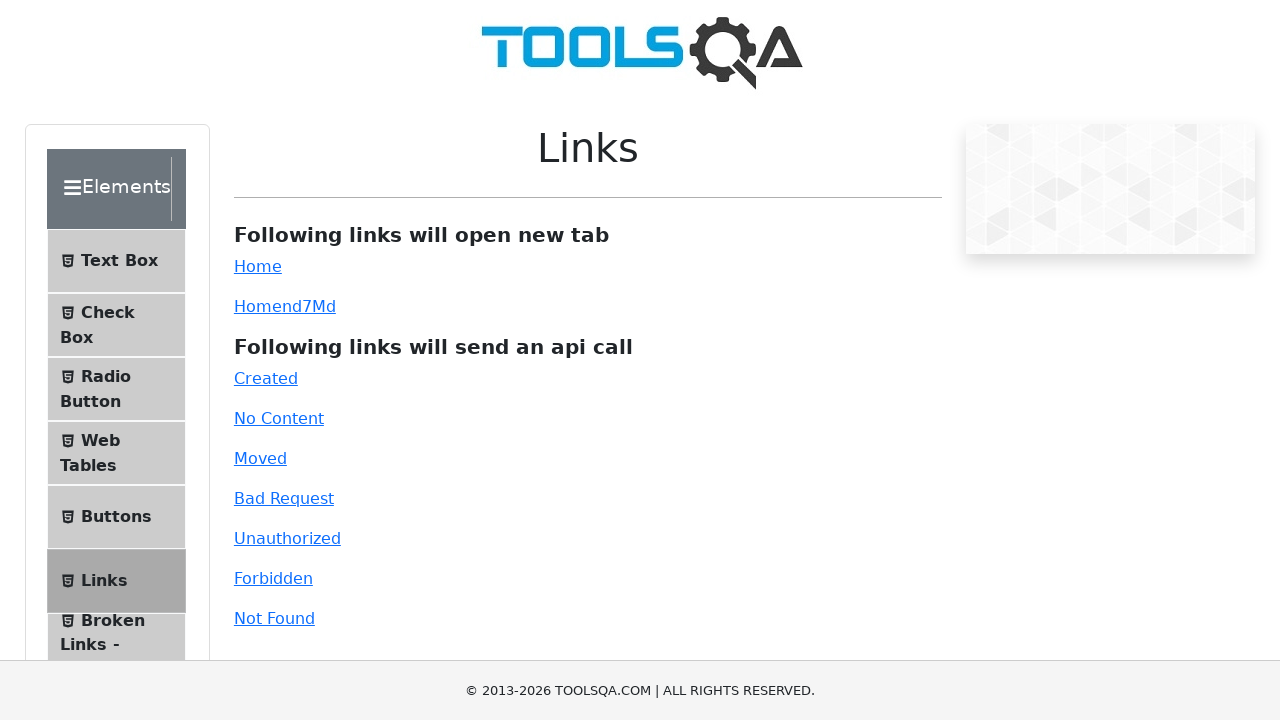

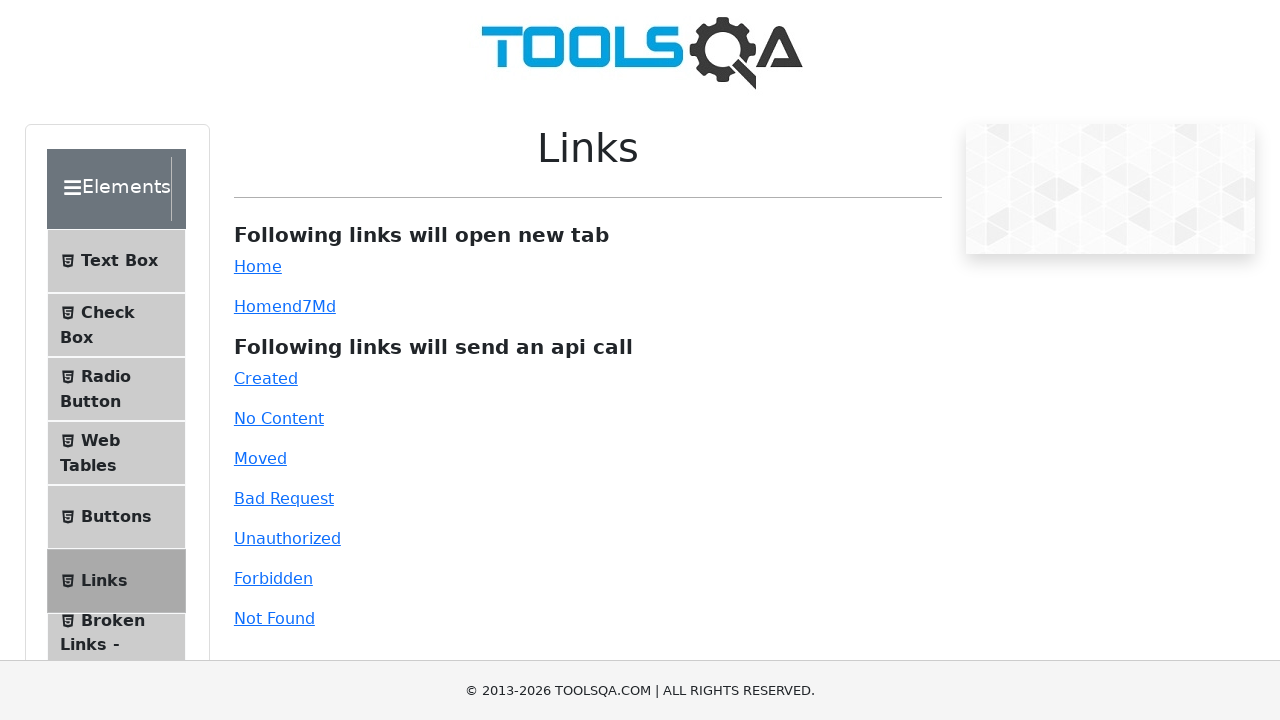